Tests dynamic loading with explicit waits - clicks start button, waits for loading indicator to appear then disappear, and verifies finish message is displayed

Starting URL: http://the-internet.herokuapp.com/dynamic_loading/1

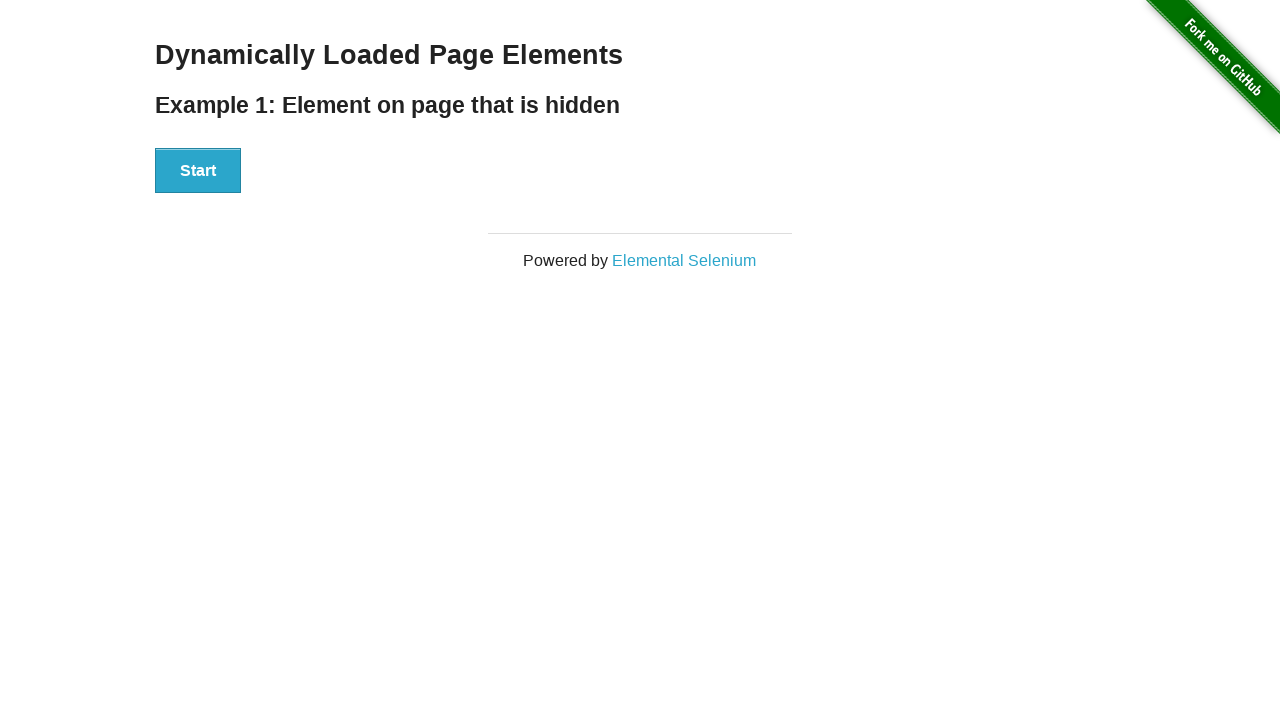

Navigated to dynamic loading page
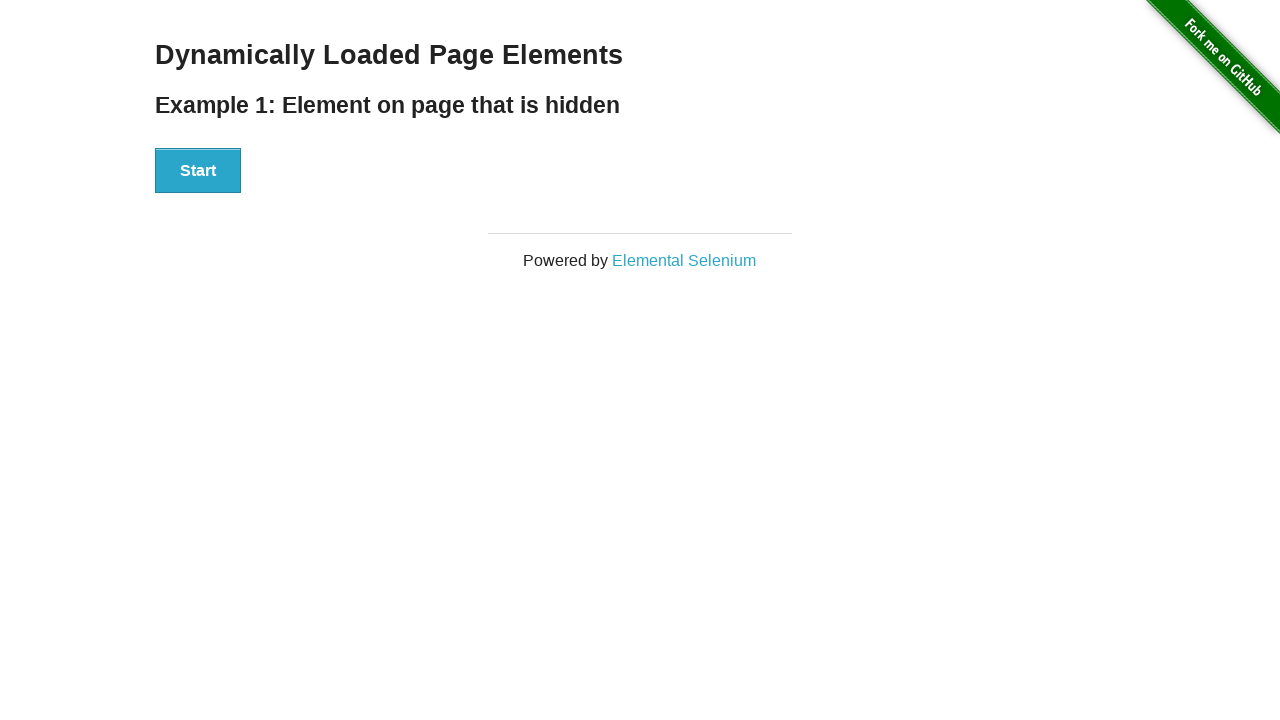

Start button is present on the page
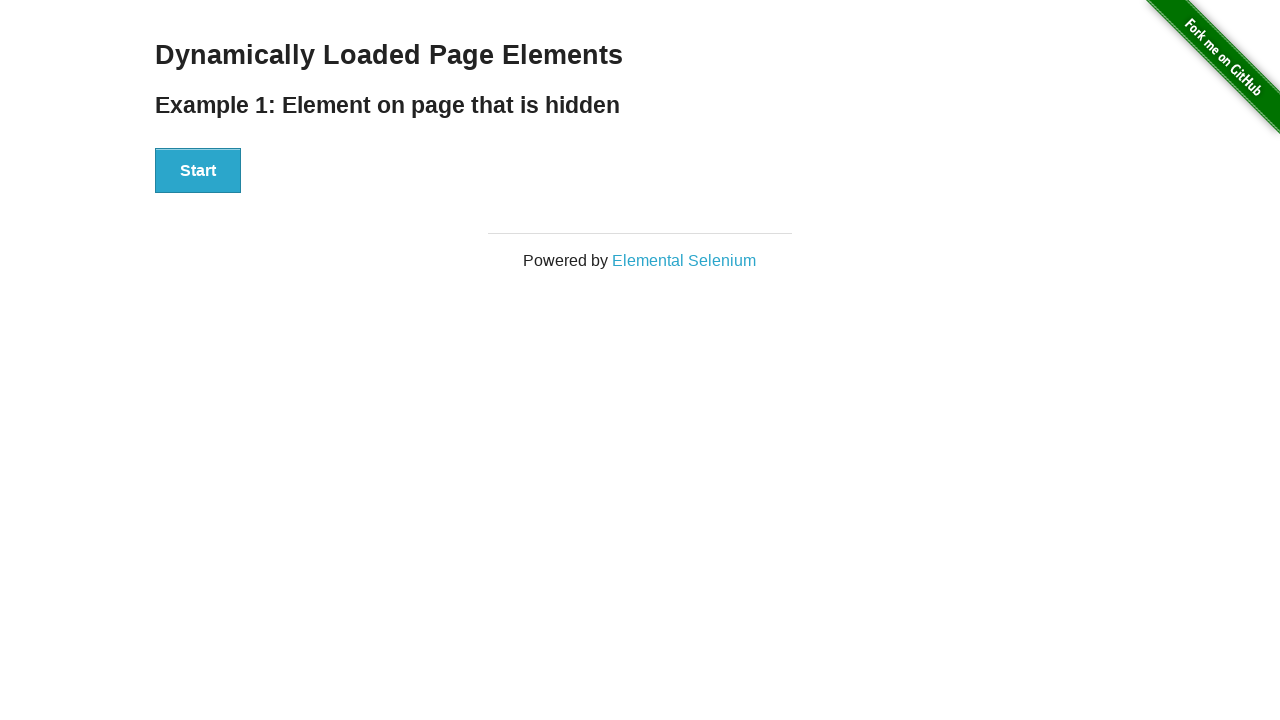

Clicked the start button at (198, 171) on button
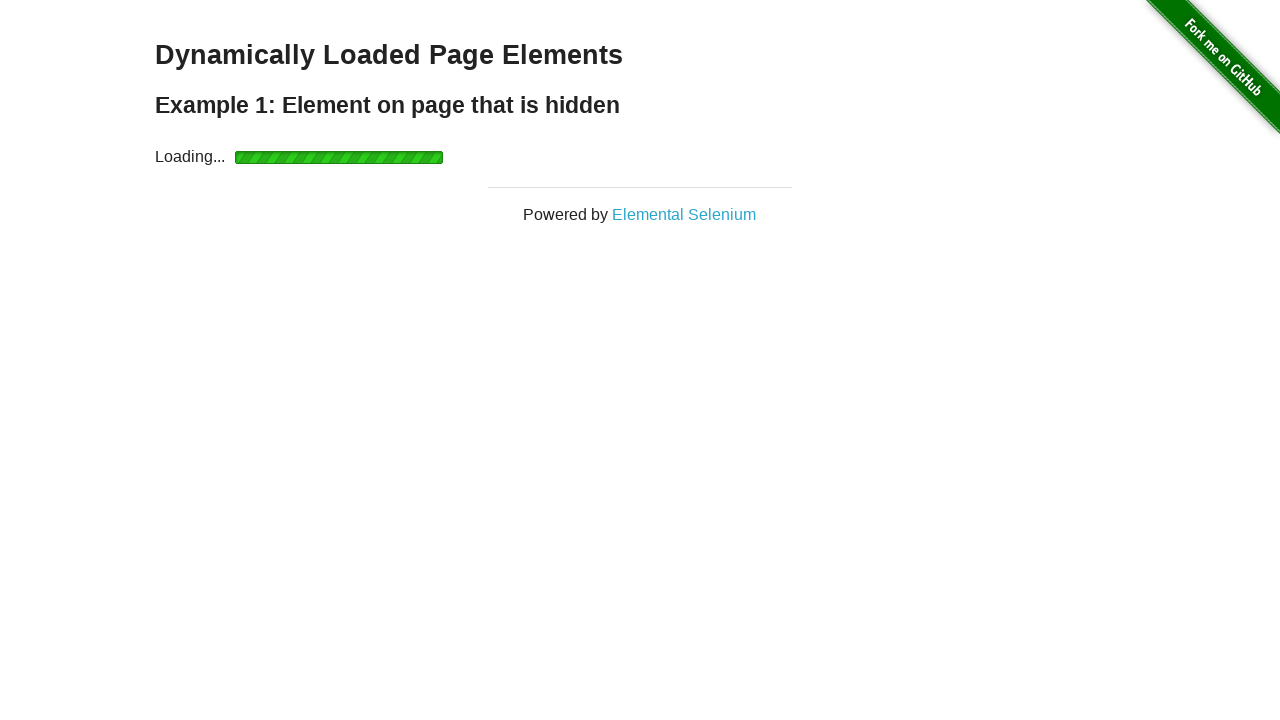

Start button became hidden after click
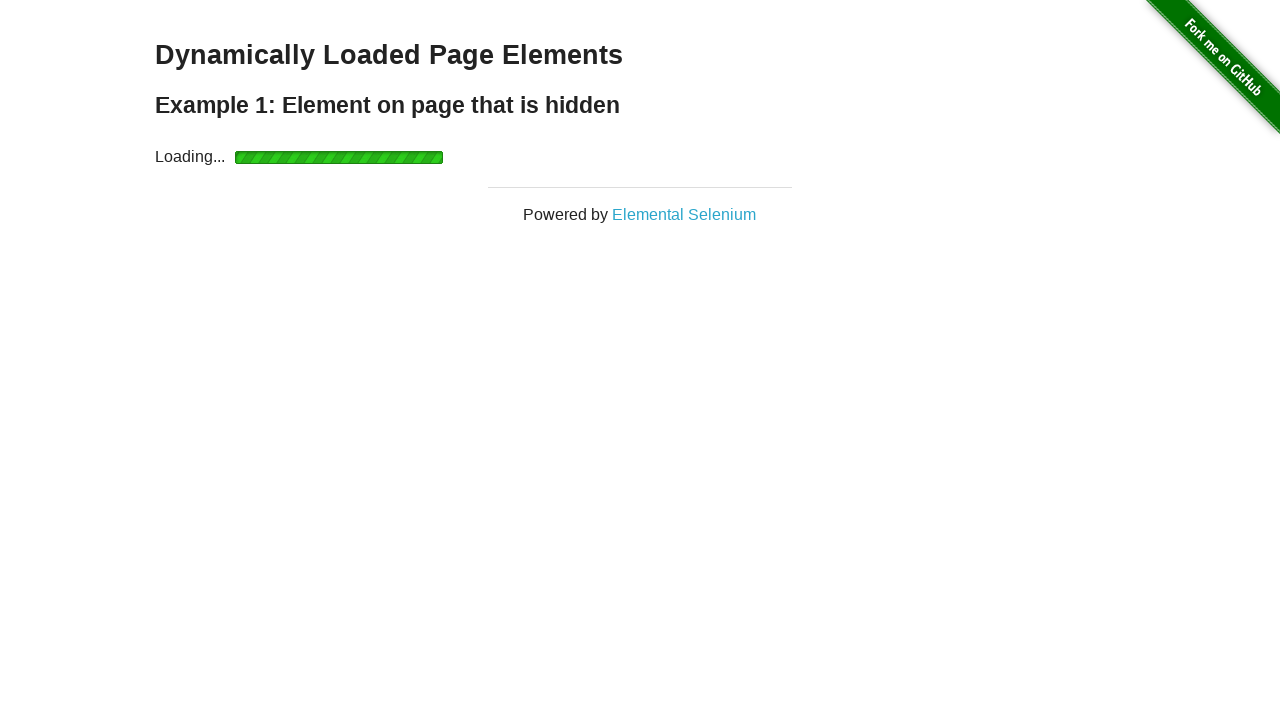

Loading indicator appeared on the page
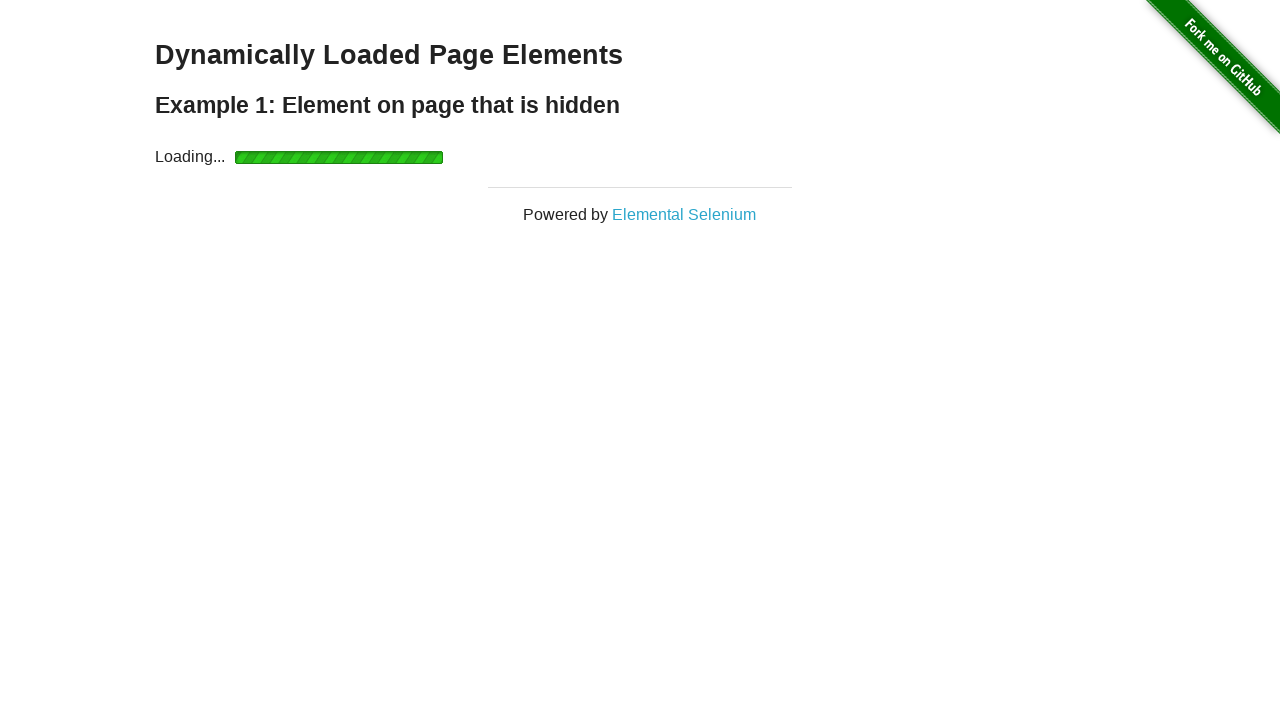

Loading indicator disappeared
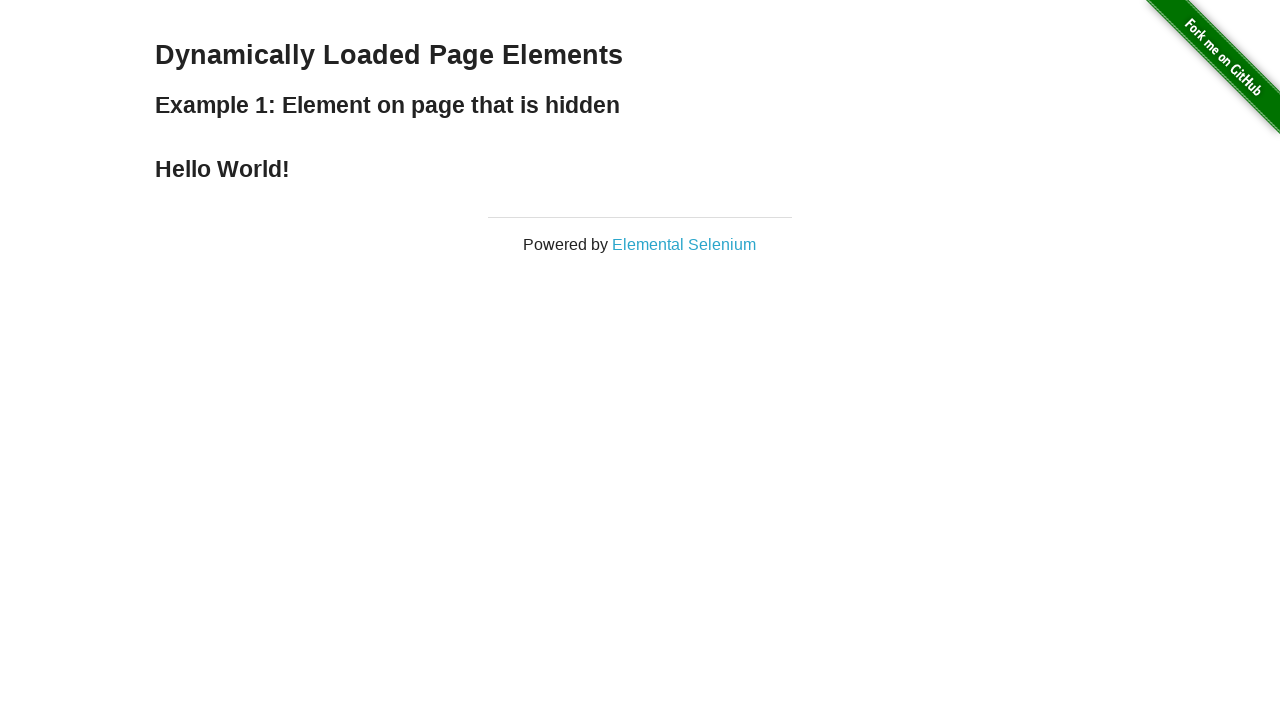

Finish message is now displayed
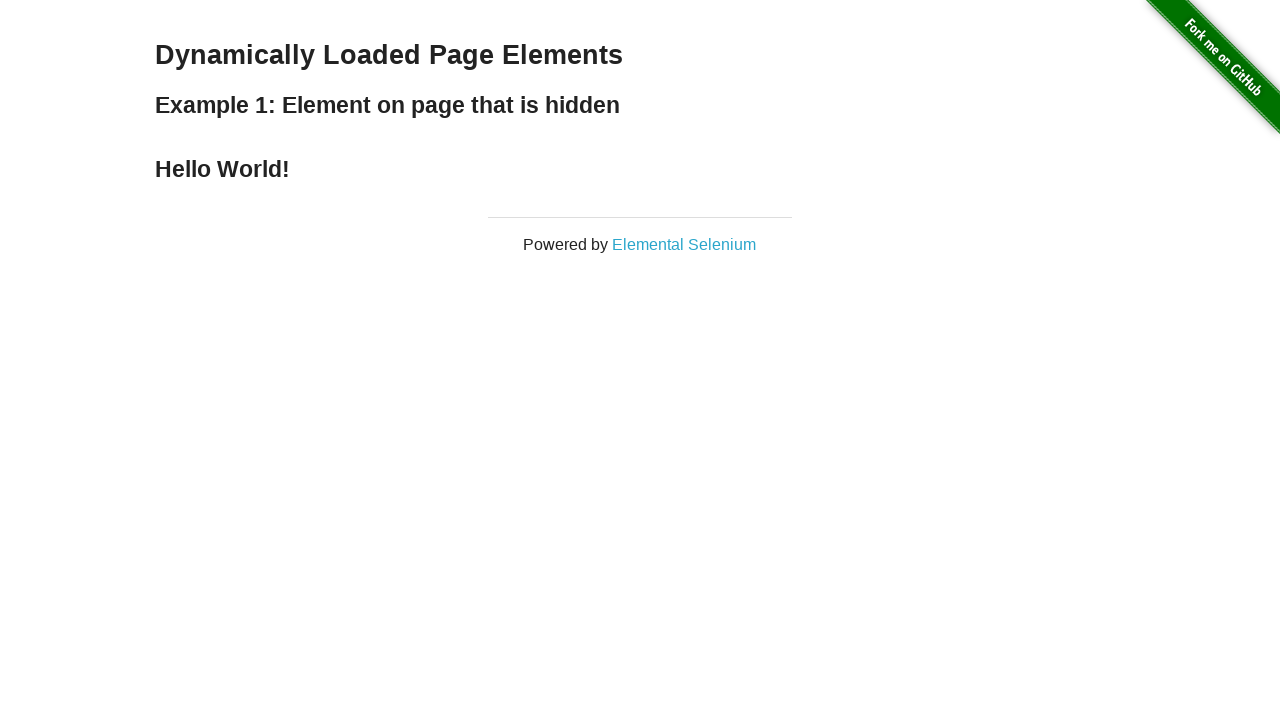

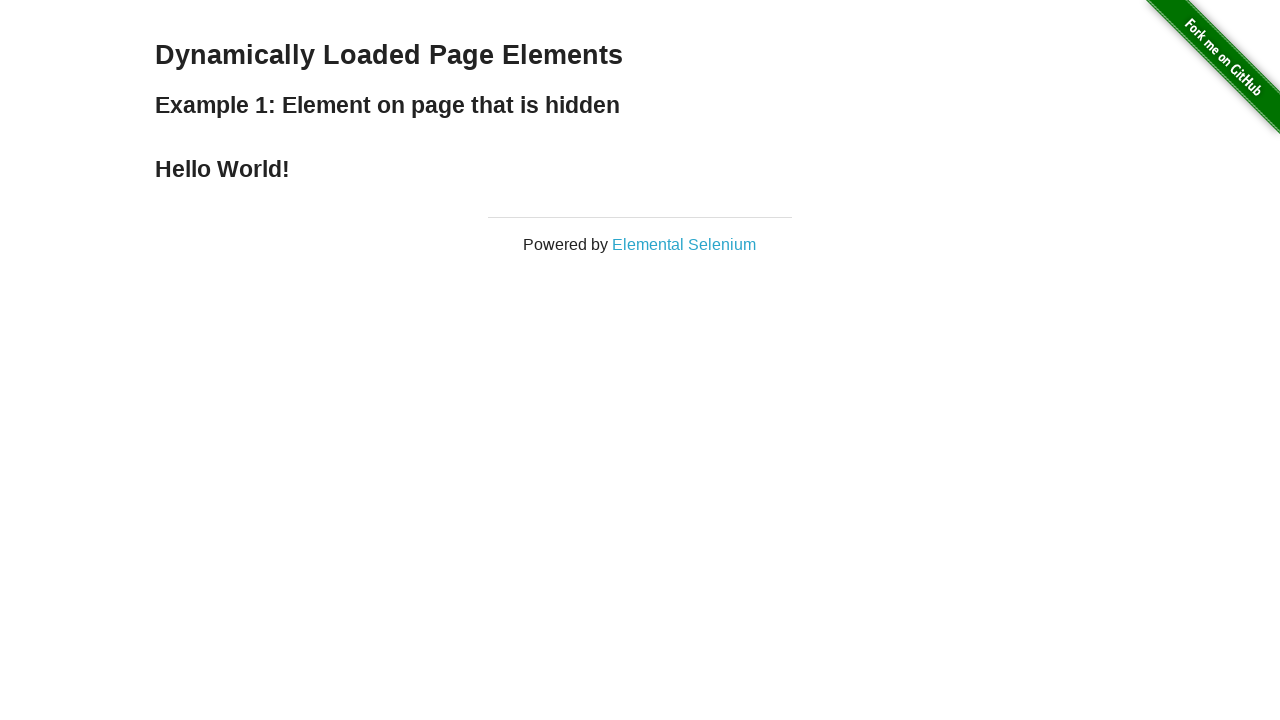